Tests the inputValue() method by filling a number input field and verifying the entered value can be retrieved

Starting URL: https://practice.cydeo.com/

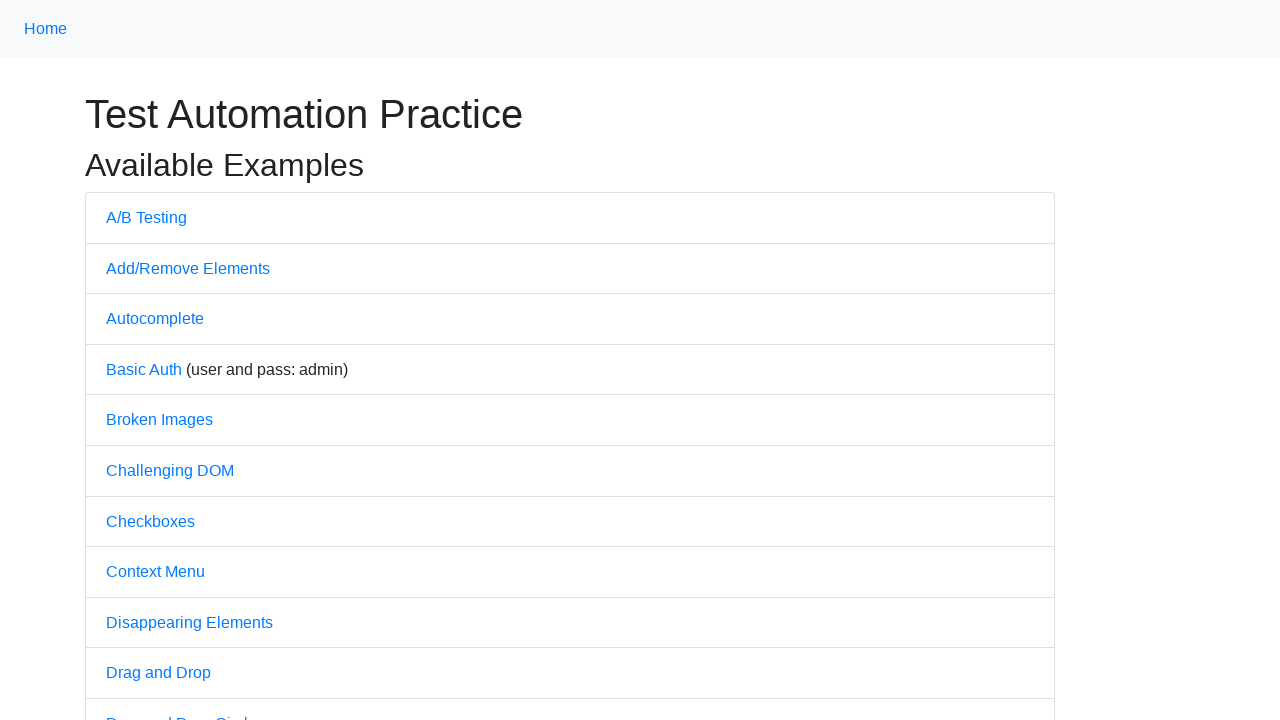

Clicked on 'Inputs' link to navigate to inputs page at (128, 361) on internal:text="Inputs"i
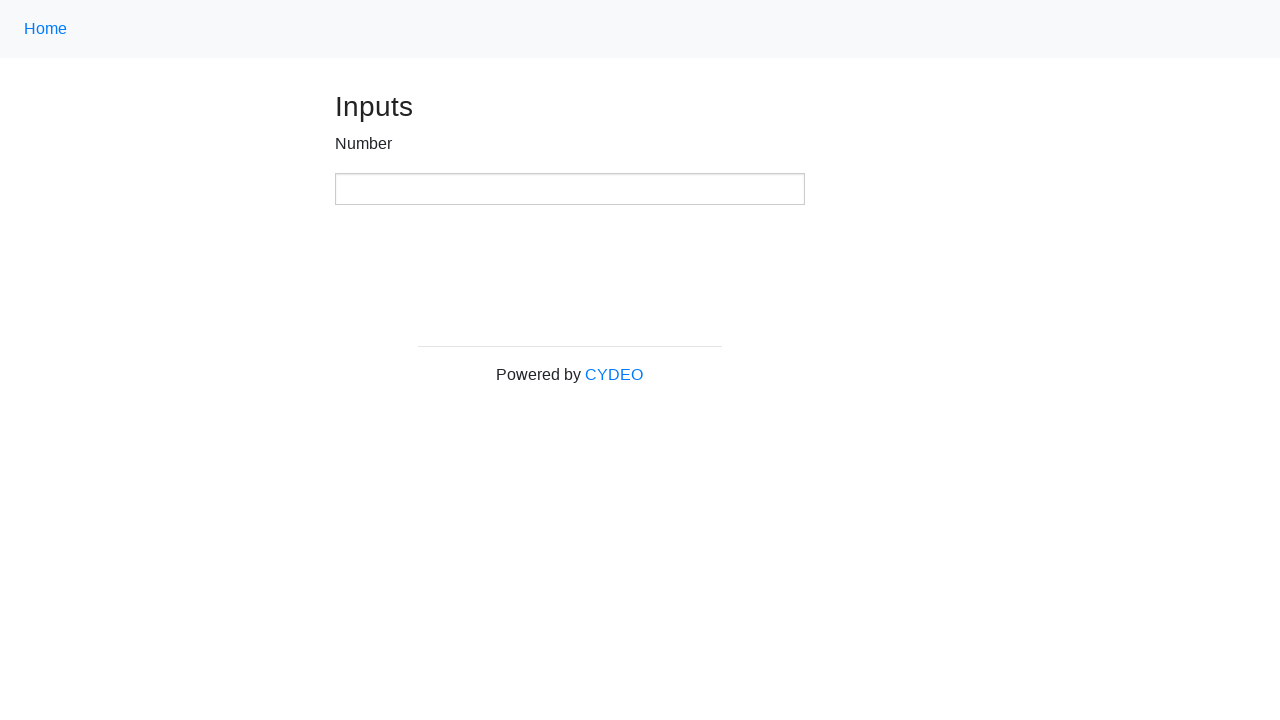

Clicked on number input field at (570, 189) on xpath=//input[@type='number']
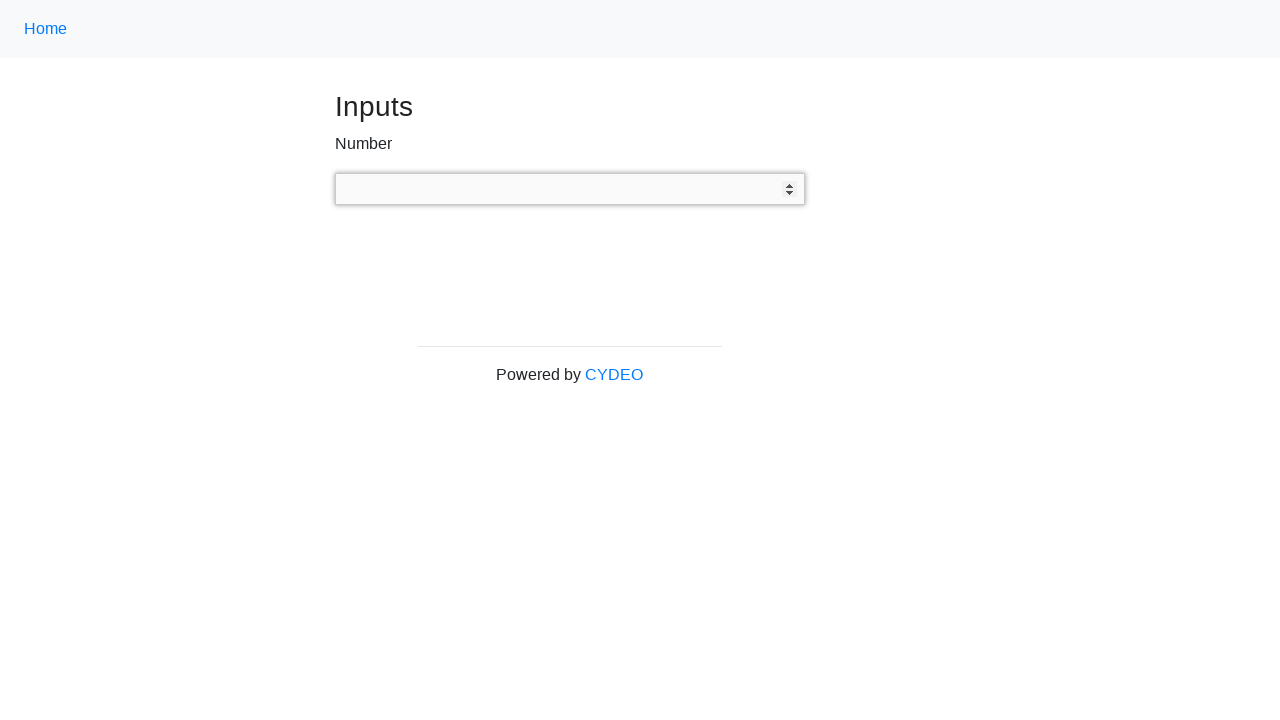

Filled number input field with value '222' on xpath=//input[@type='number']
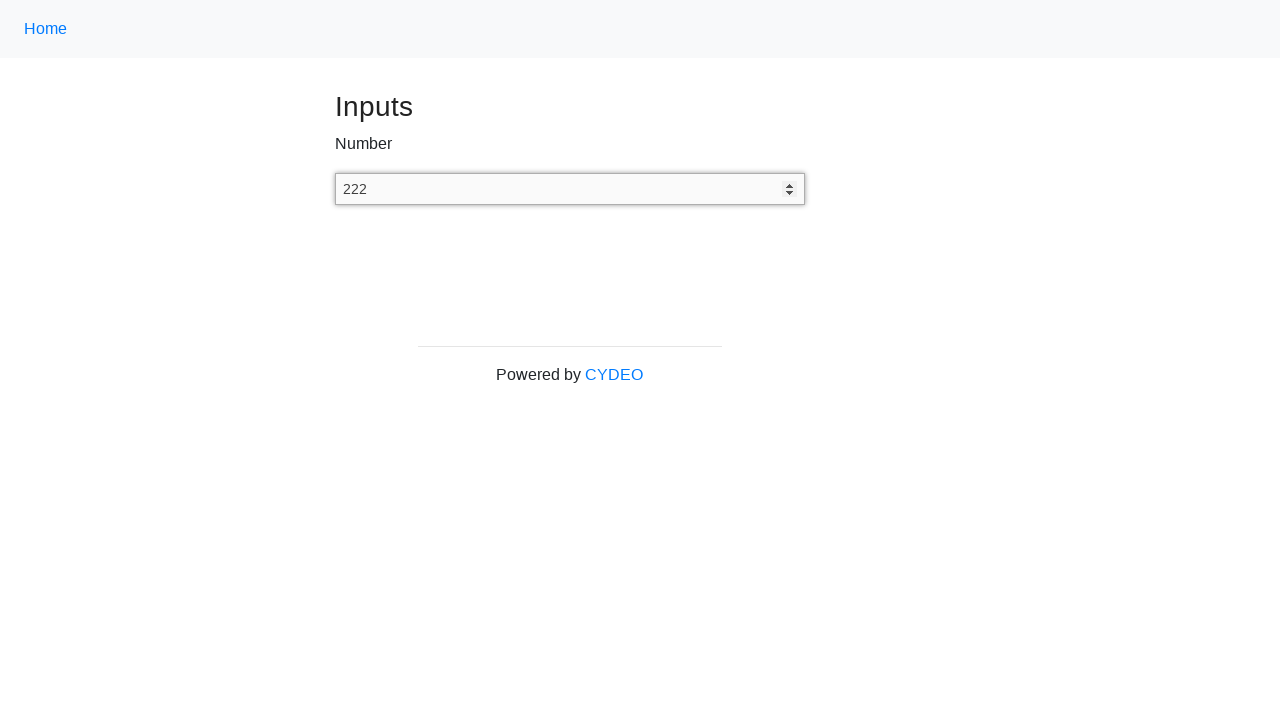

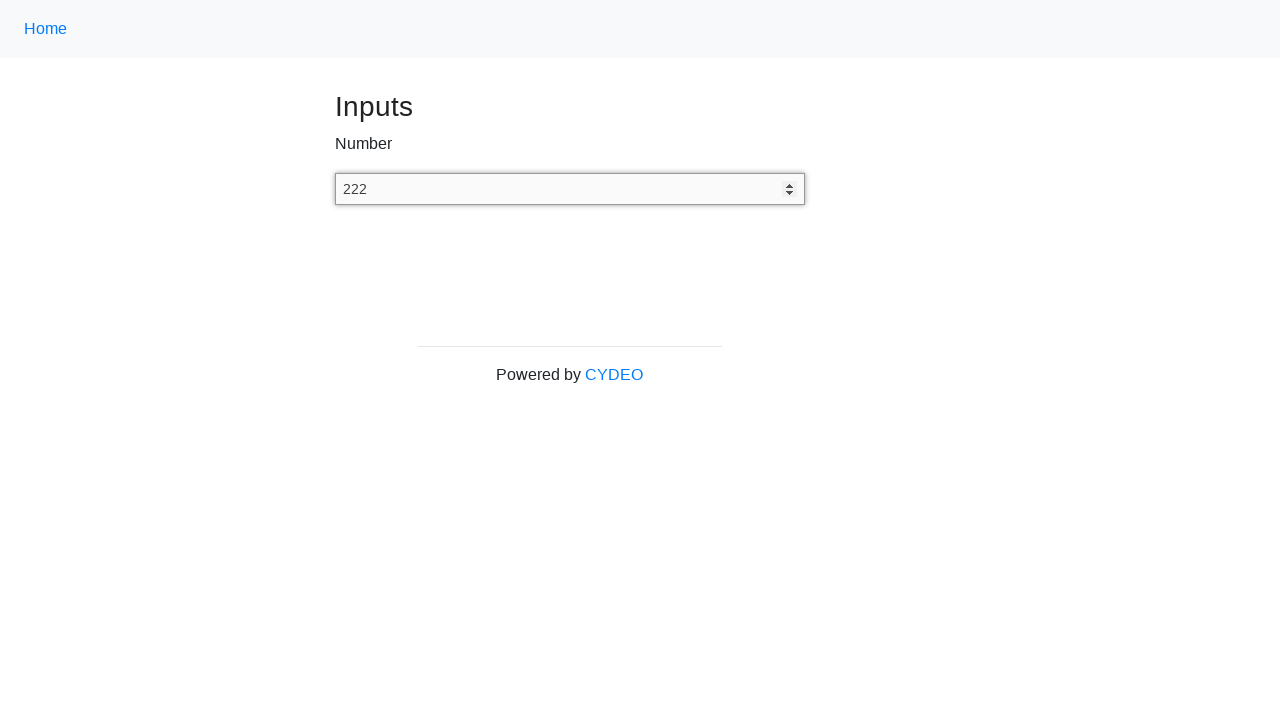